Tests dropdown list functionality by selecting different options using various methods (by visible text, by index, and by value)

Starting URL: https://the-internet.herokuapp.com/dropdown

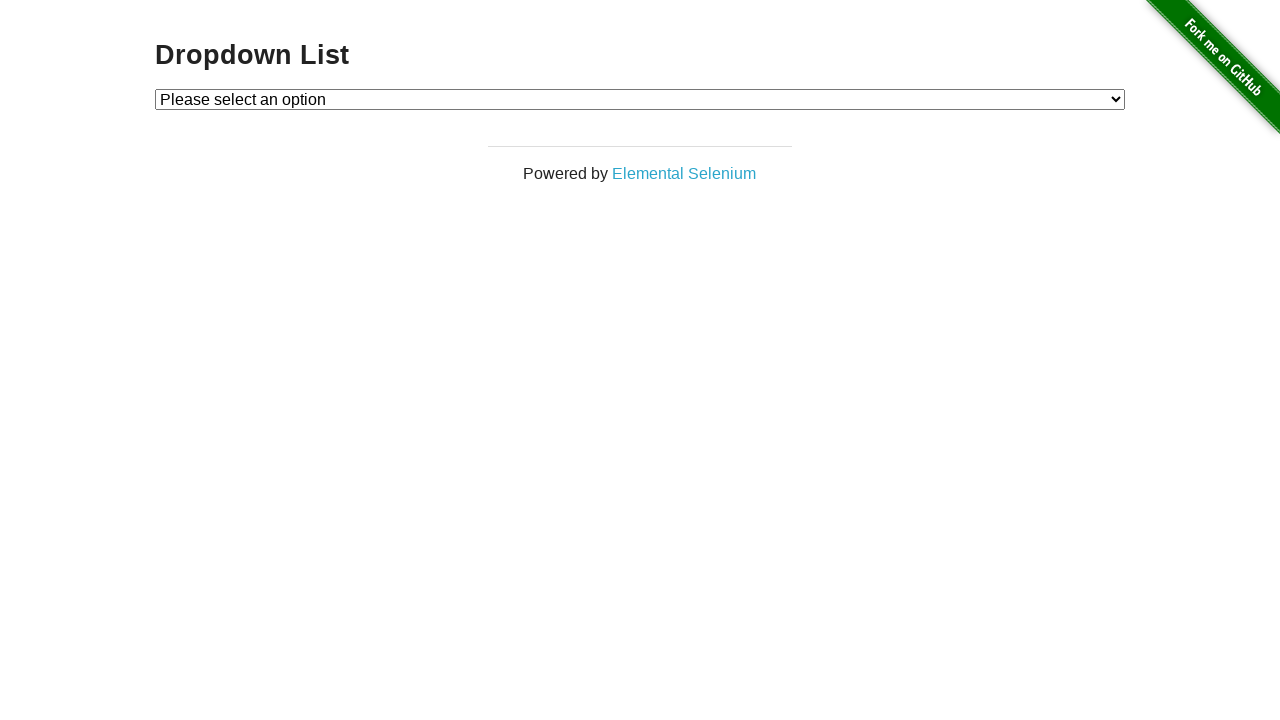

Located dropdown element
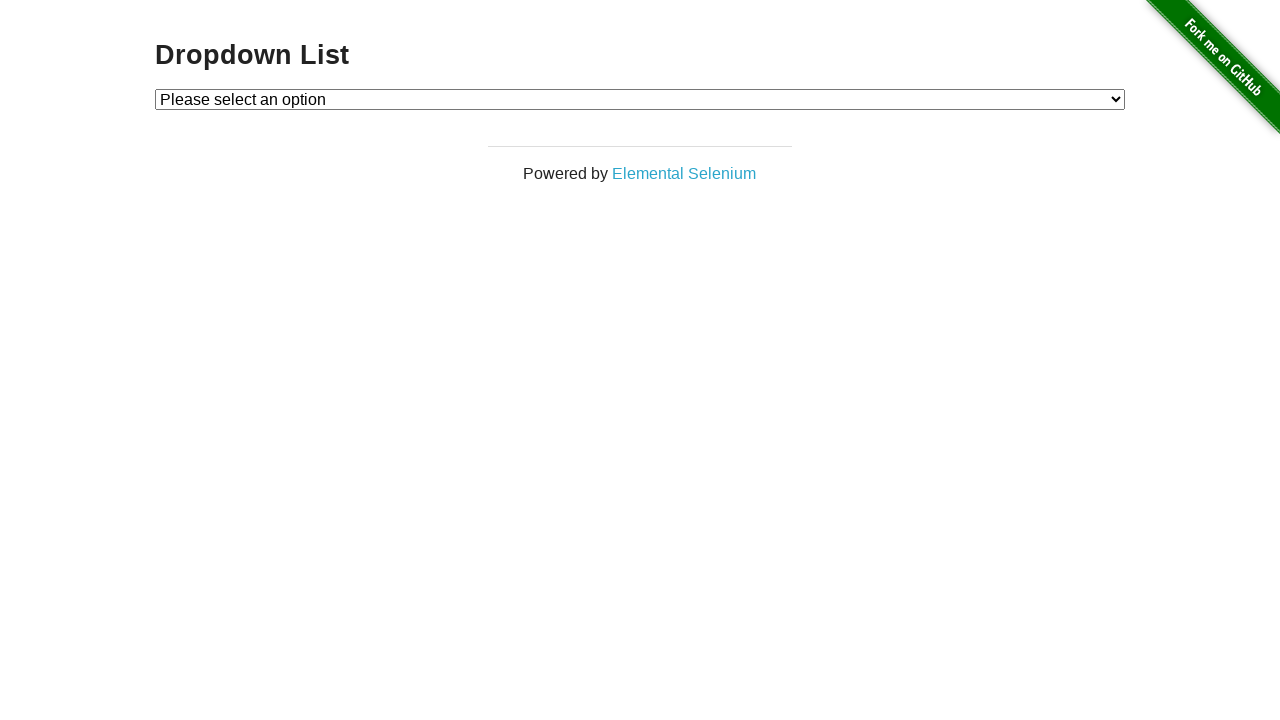

Selected Option 1 by visible text on #dropdown
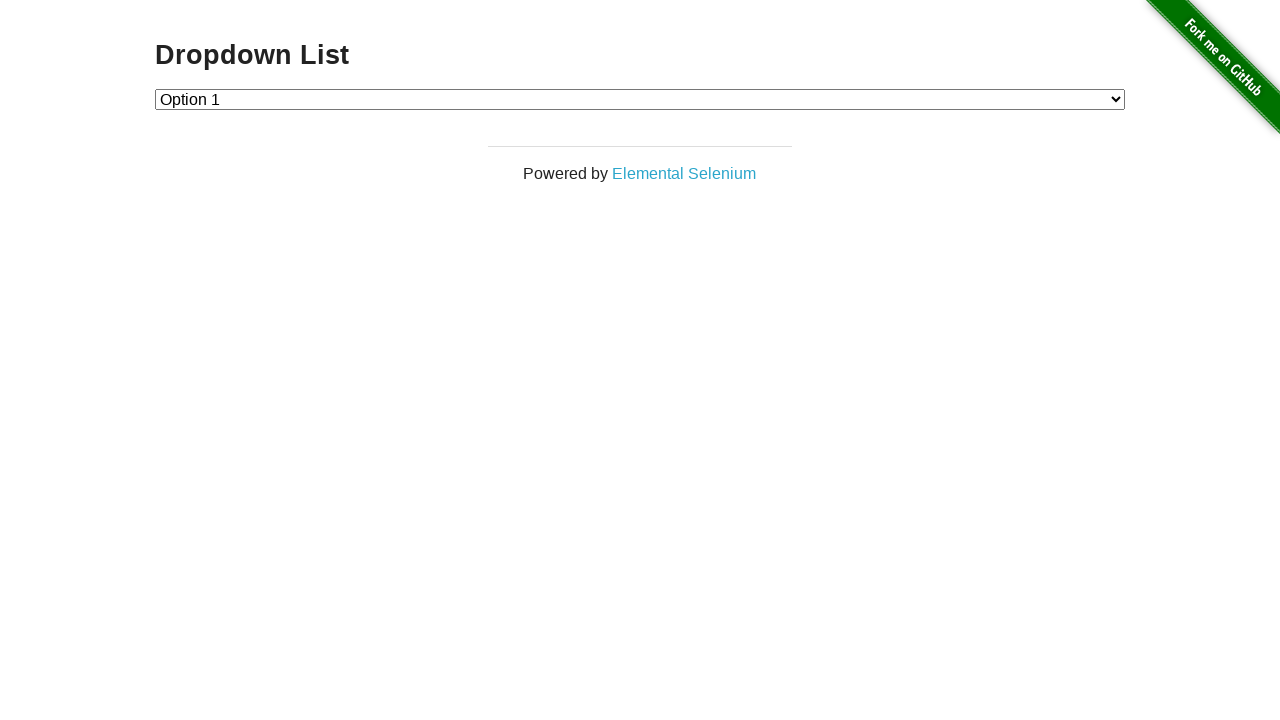

Selected Option 2 by visible text on #dropdown
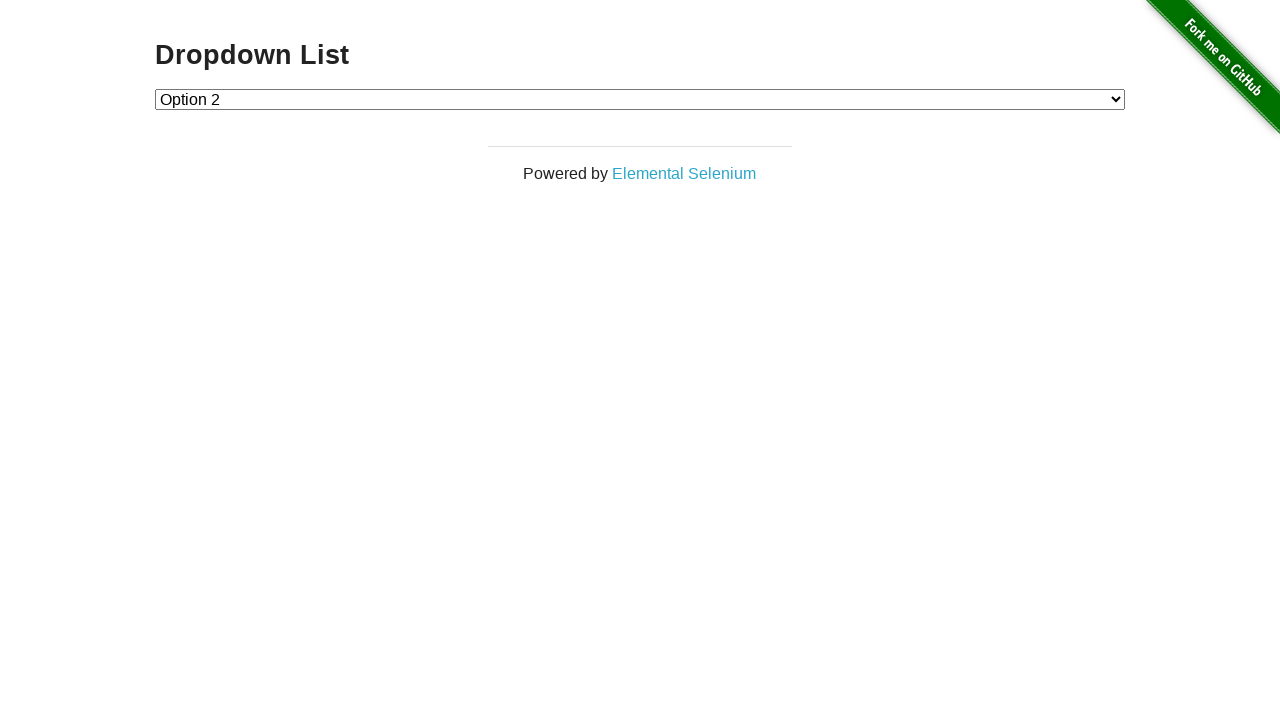

Selected dropdown option by index 1 on #dropdown
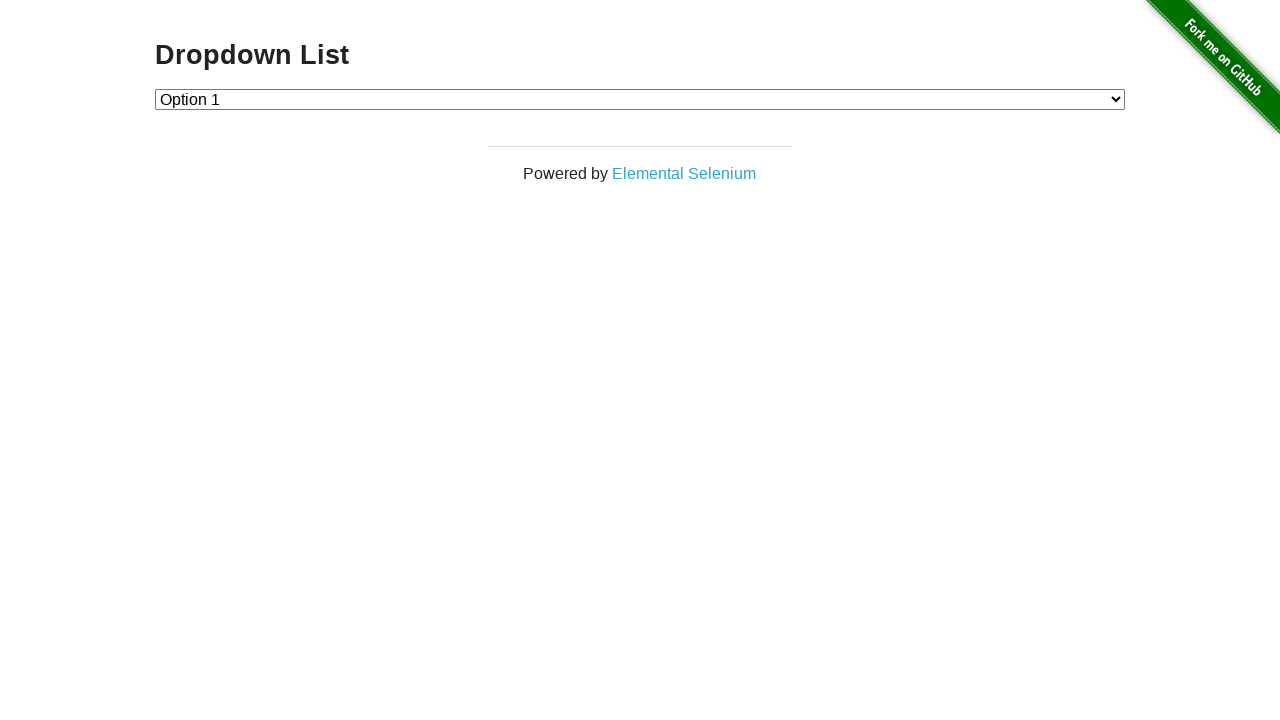

Selected dropdown option by index 2 on #dropdown
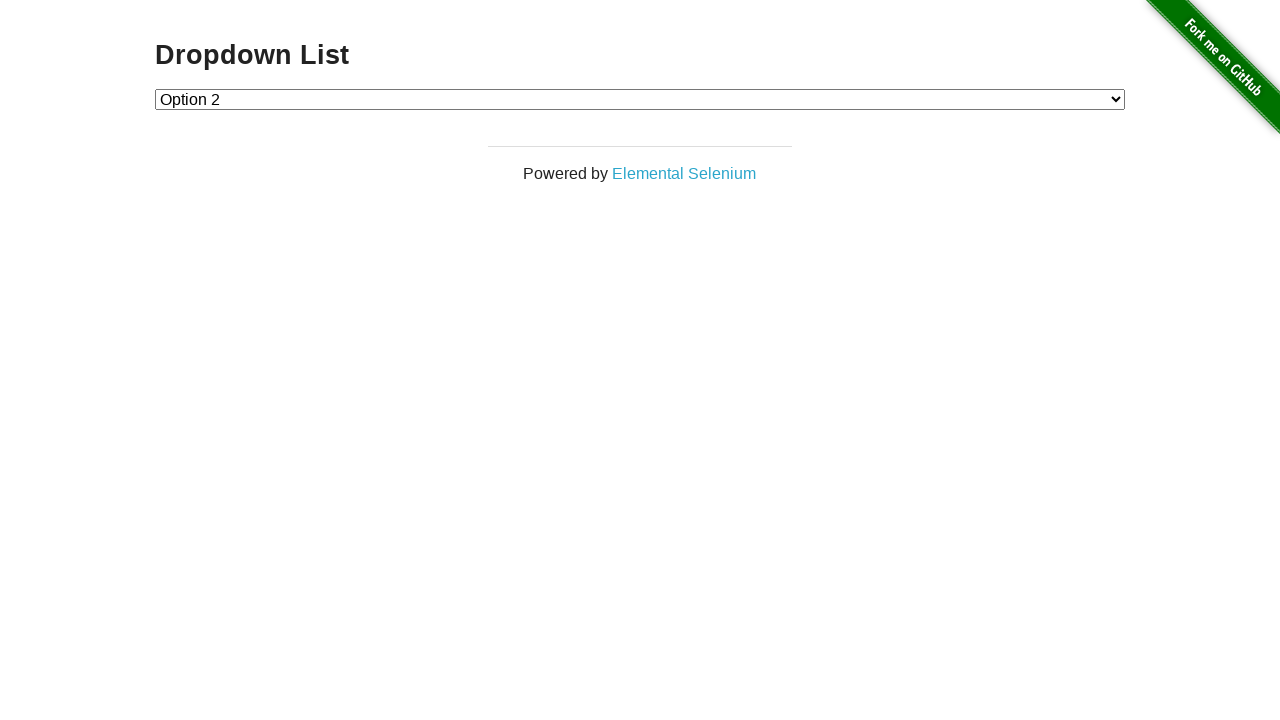

Selected dropdown option by value '1' on #dropdown
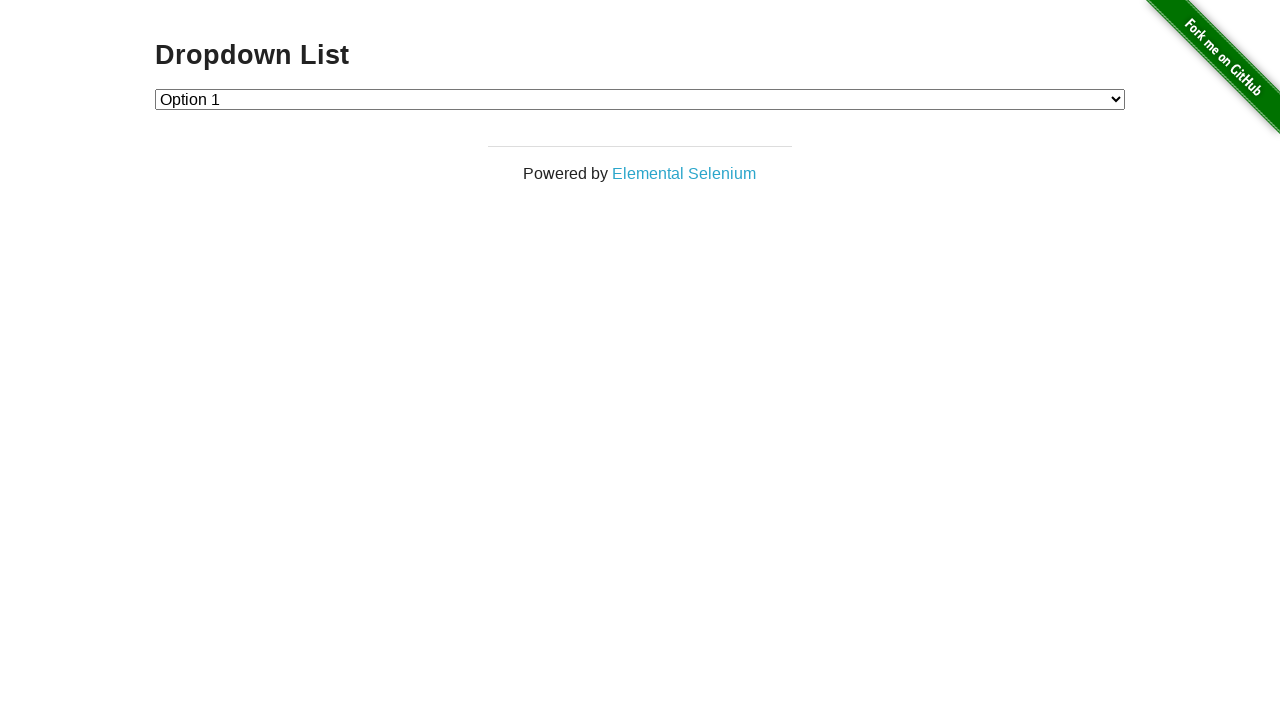

Selected dropdown option by value '2' on #dropdown
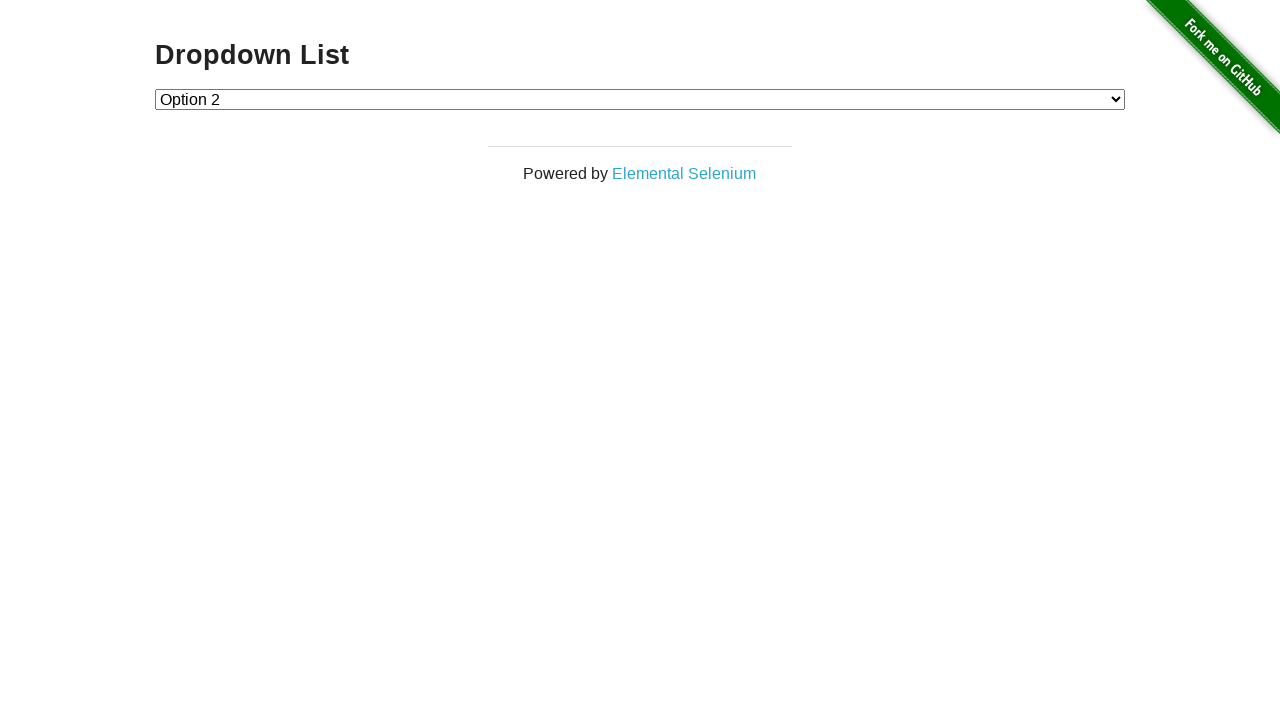

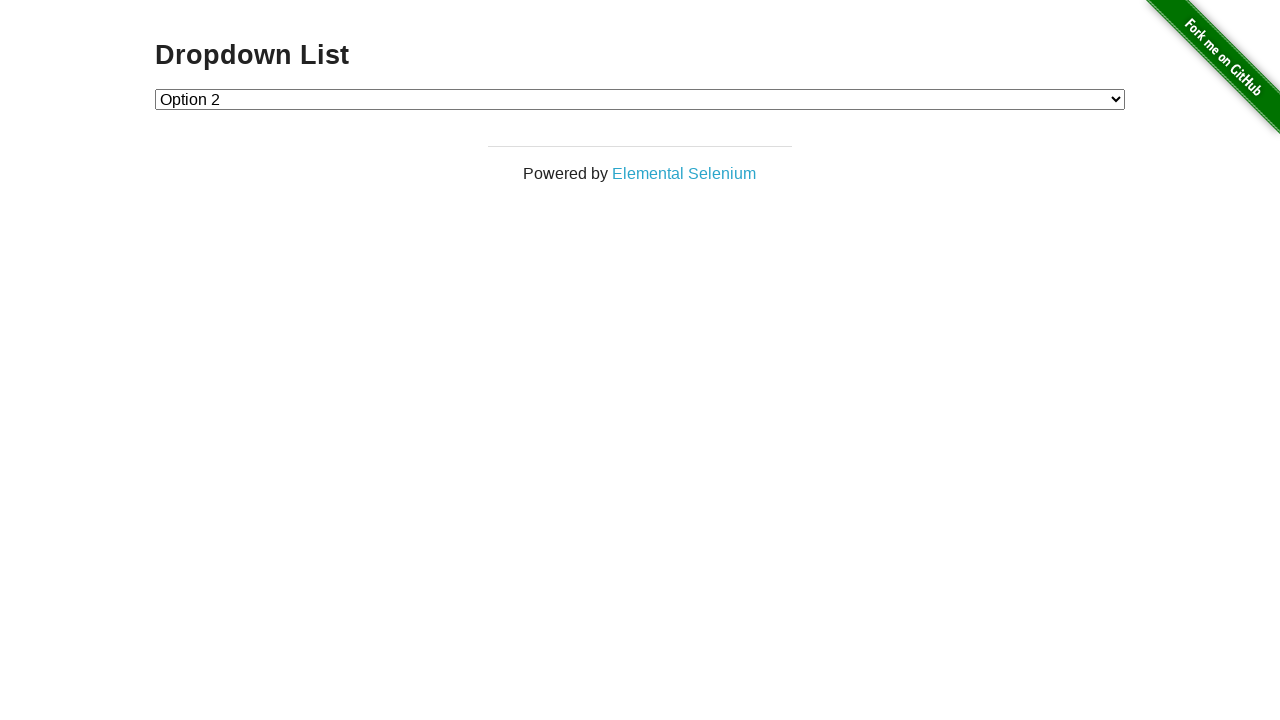